Navigates to the PHP Travels demo page and verifies the page loads by checking for the page title.

Starting URL: http://phptravels.com/demo/

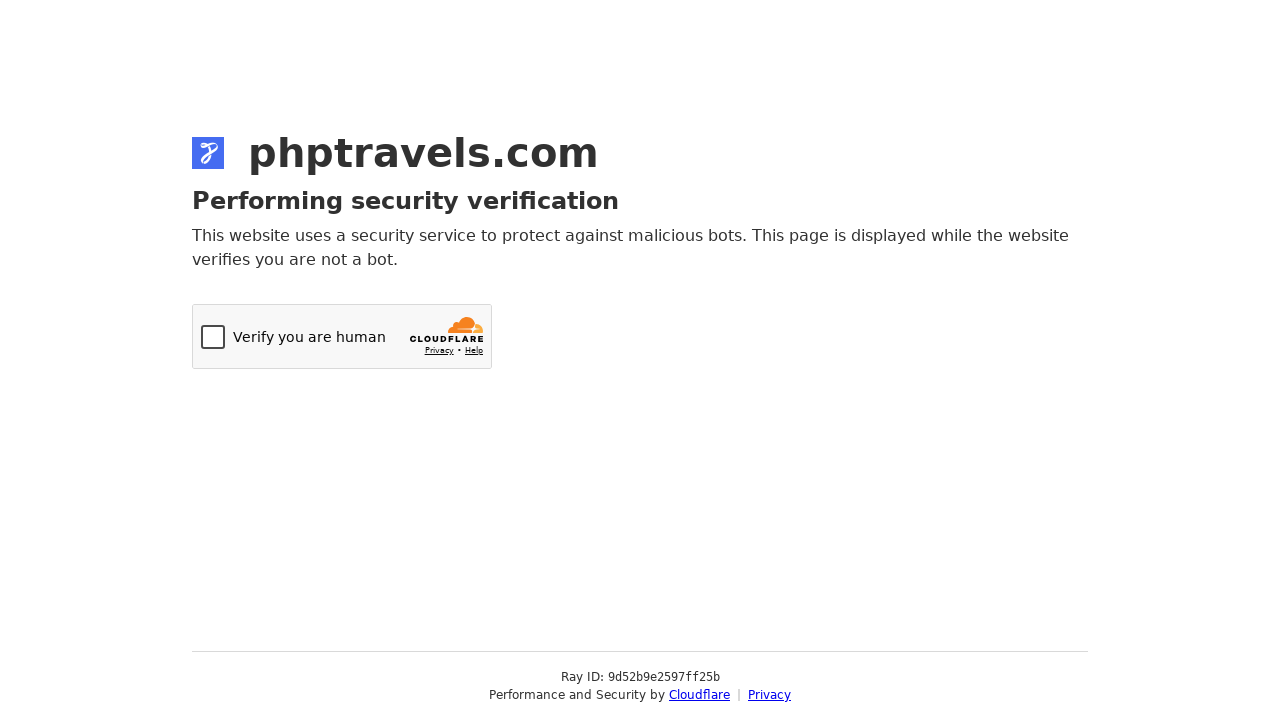

Navigated to PHP Travels demo page
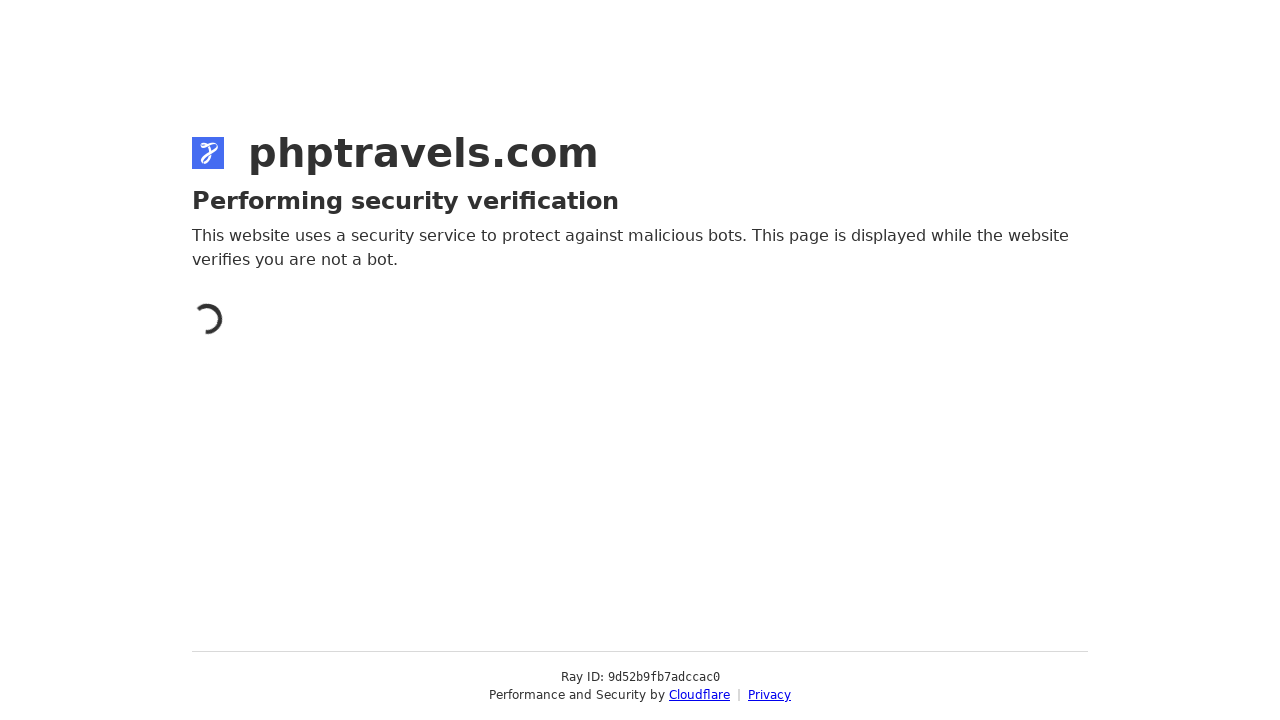

Page DOM content loaded
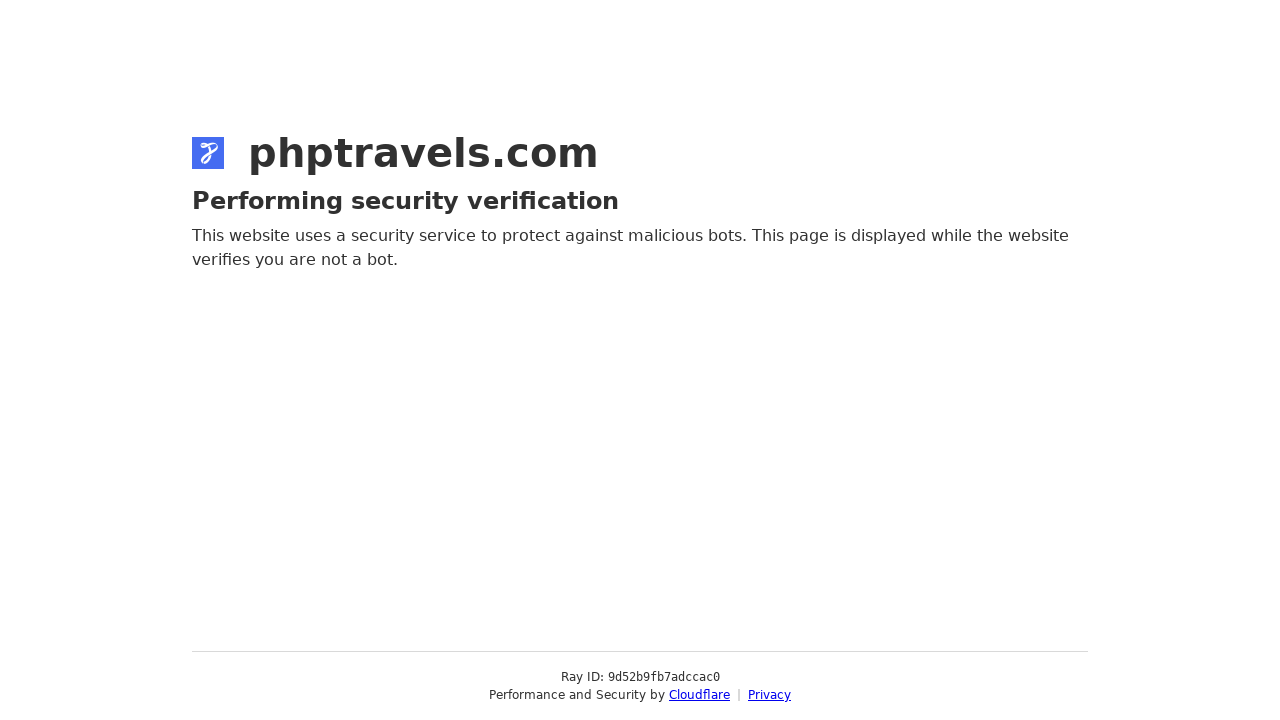

Retrieved page title: Just a moment...
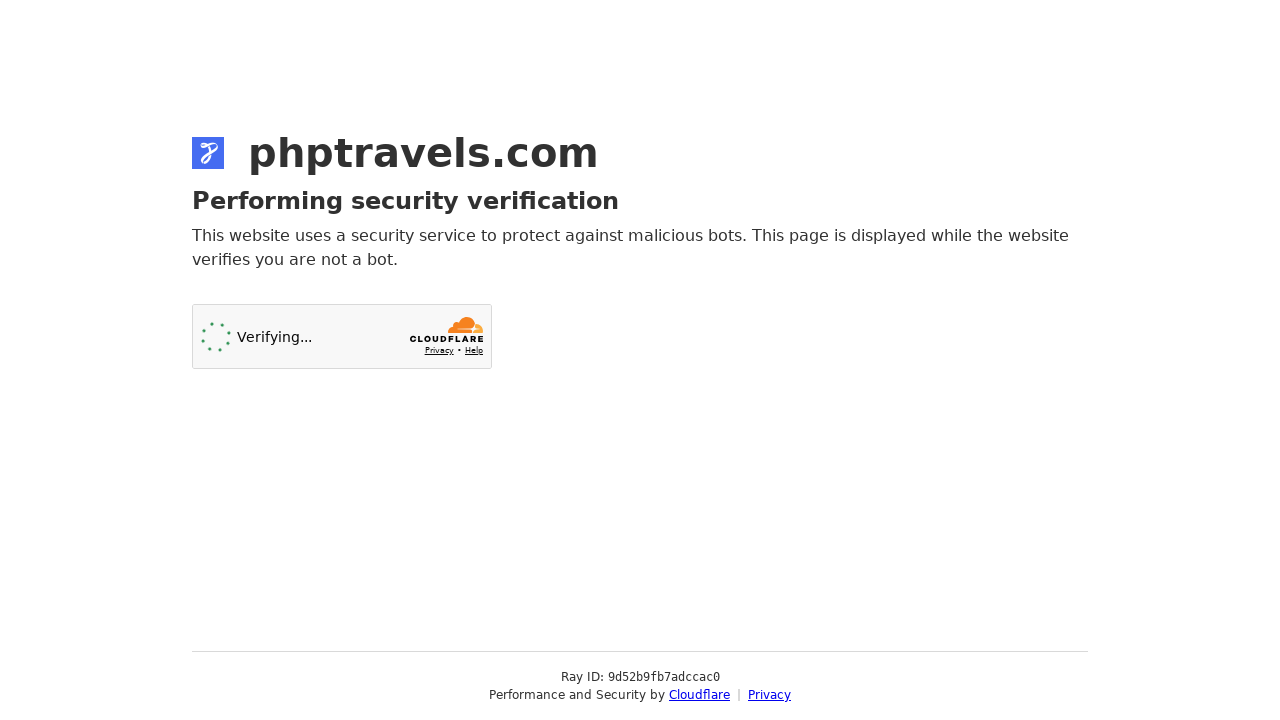

Printed application title: Just a moment...
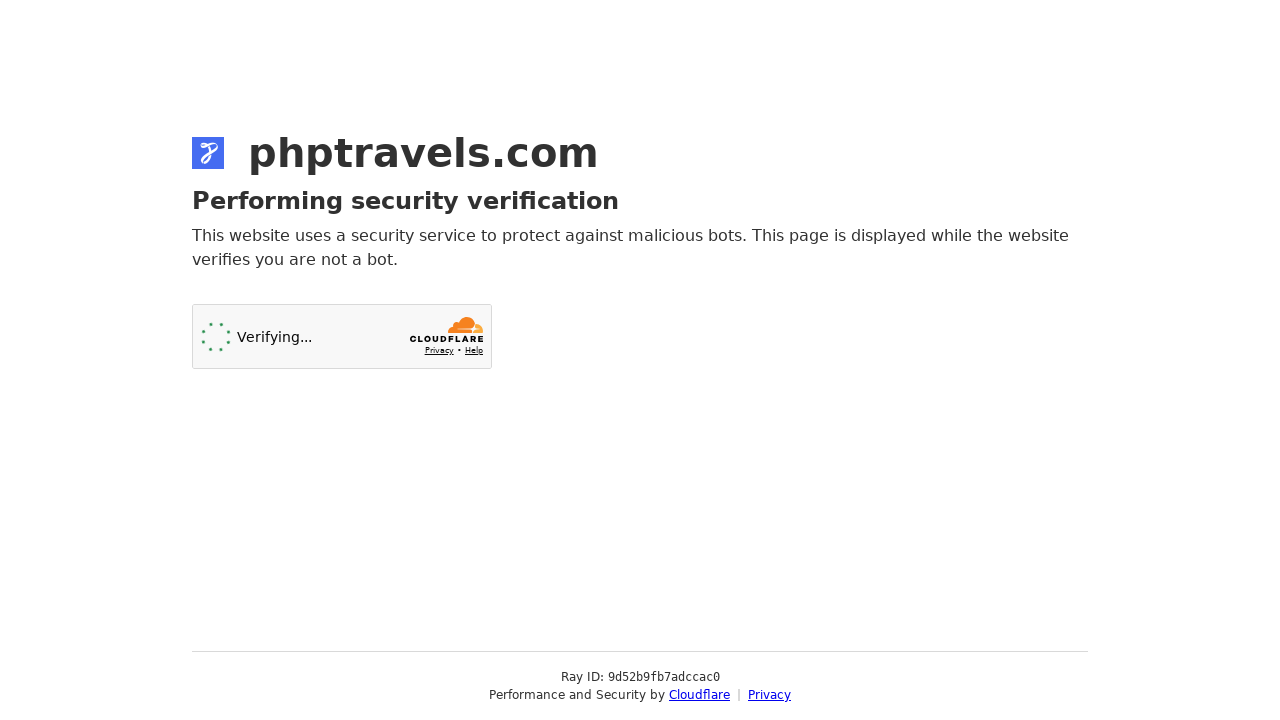

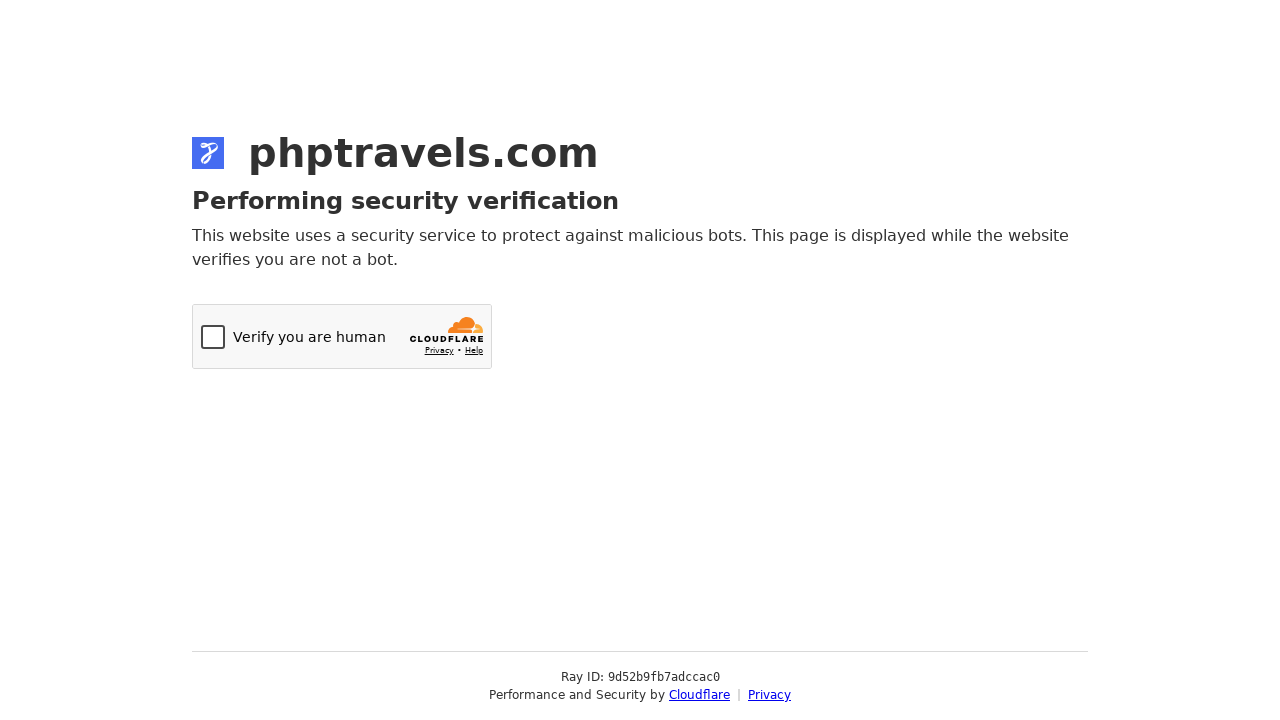